Tests checkbox handling by navigating to checkboxes page and toggling checkbox states

Starting URL: http://the-internet.herokuapp.com

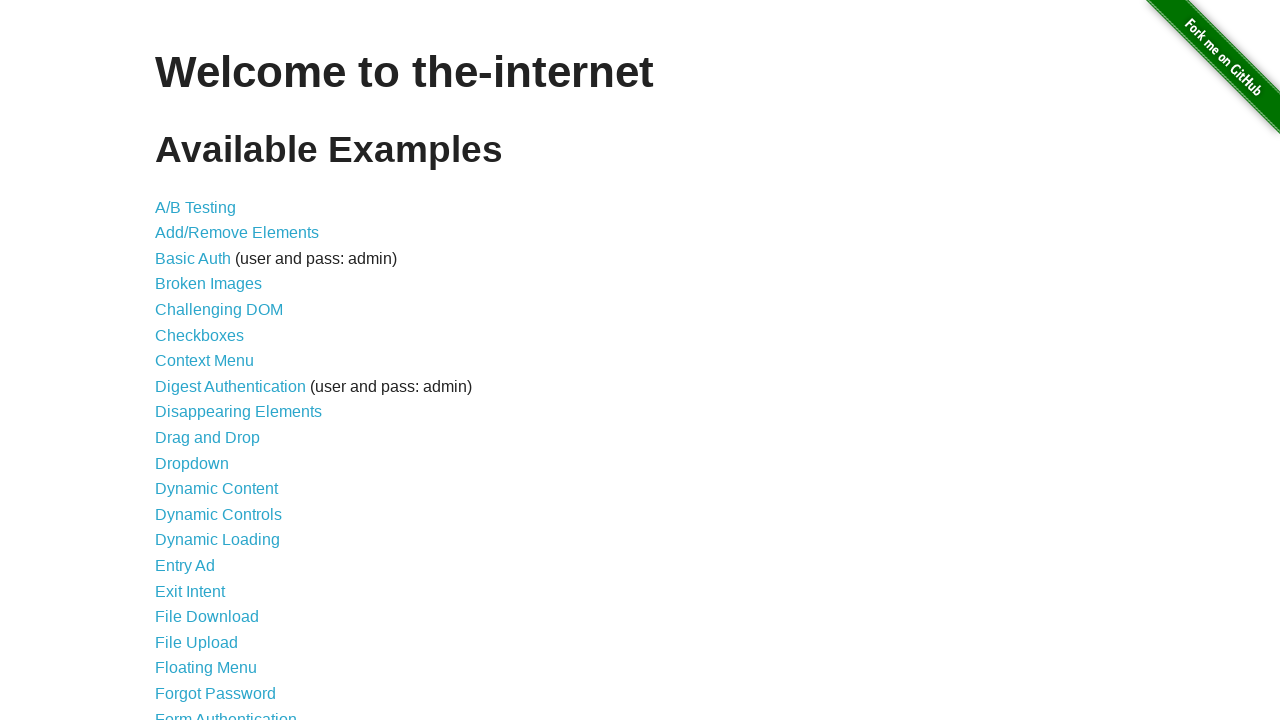

Clicked on Checkboxes link at (200, 335) on text=Checkboxes
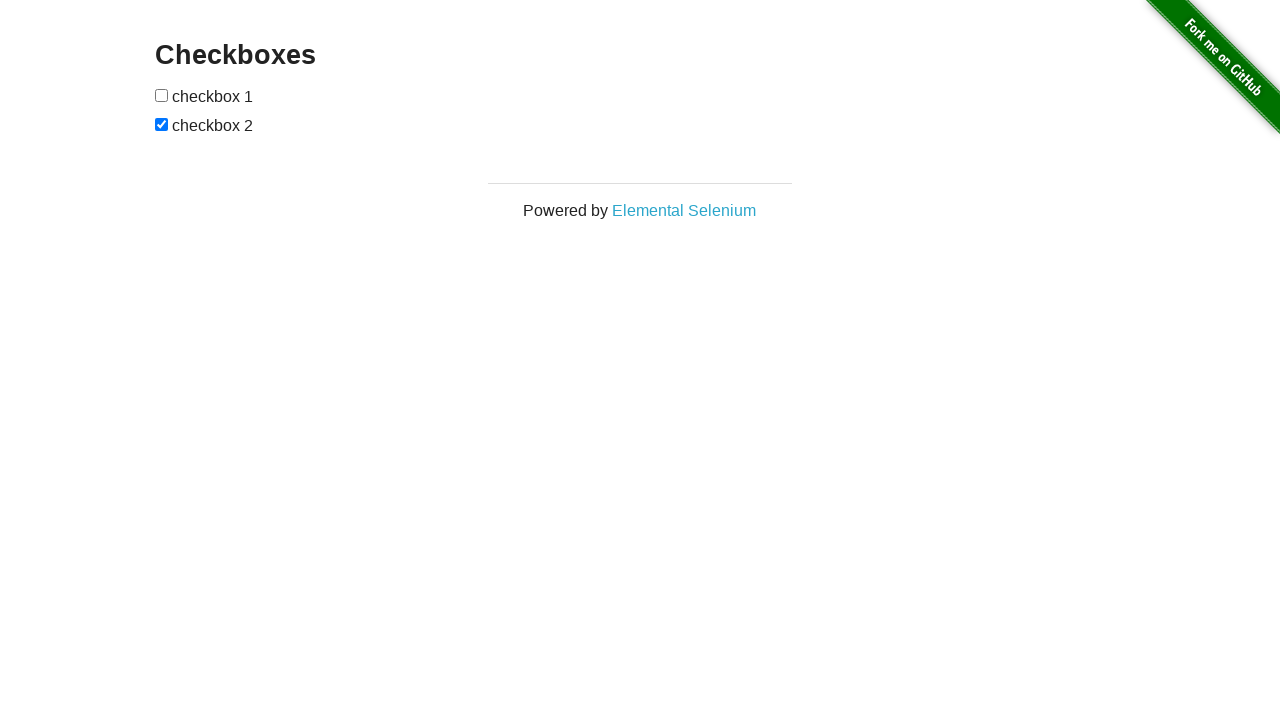

Checkboxes page loaded
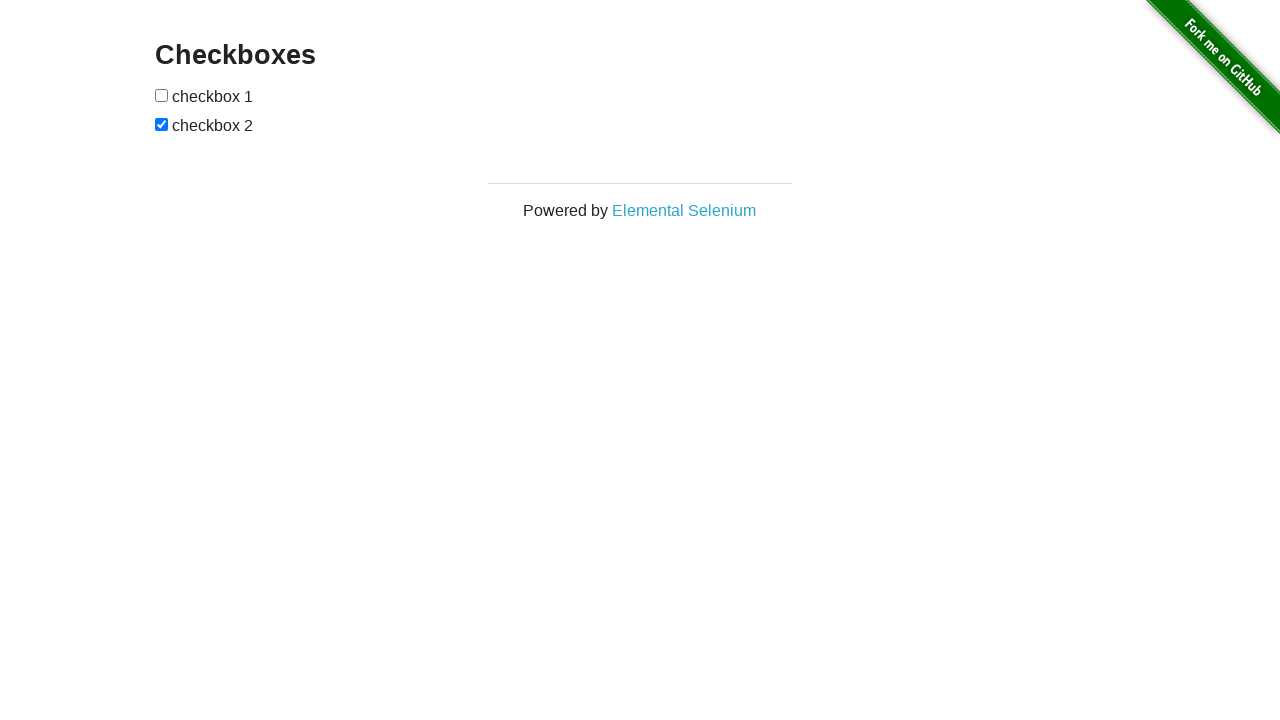

Checked first checkbox at (162, 95) on xpath=//form/input[1]
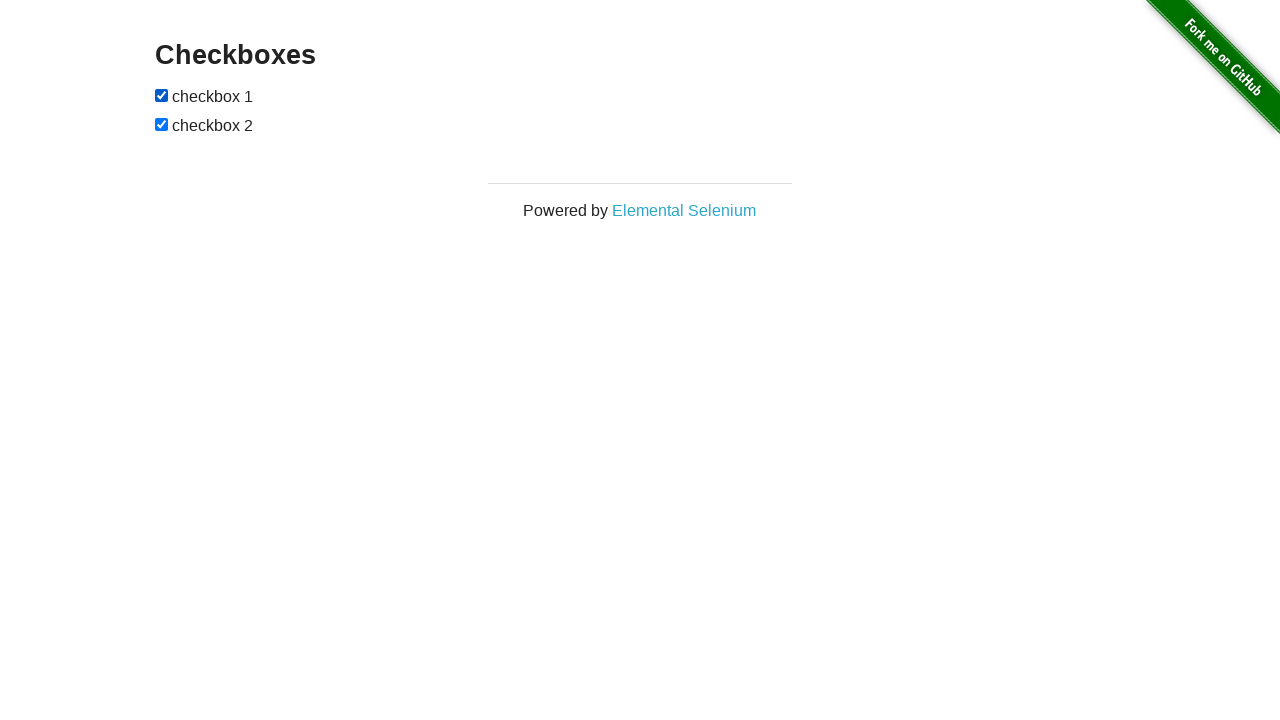

Unchecked second checkbox at (162, 124) on xpath=//form/input[2]
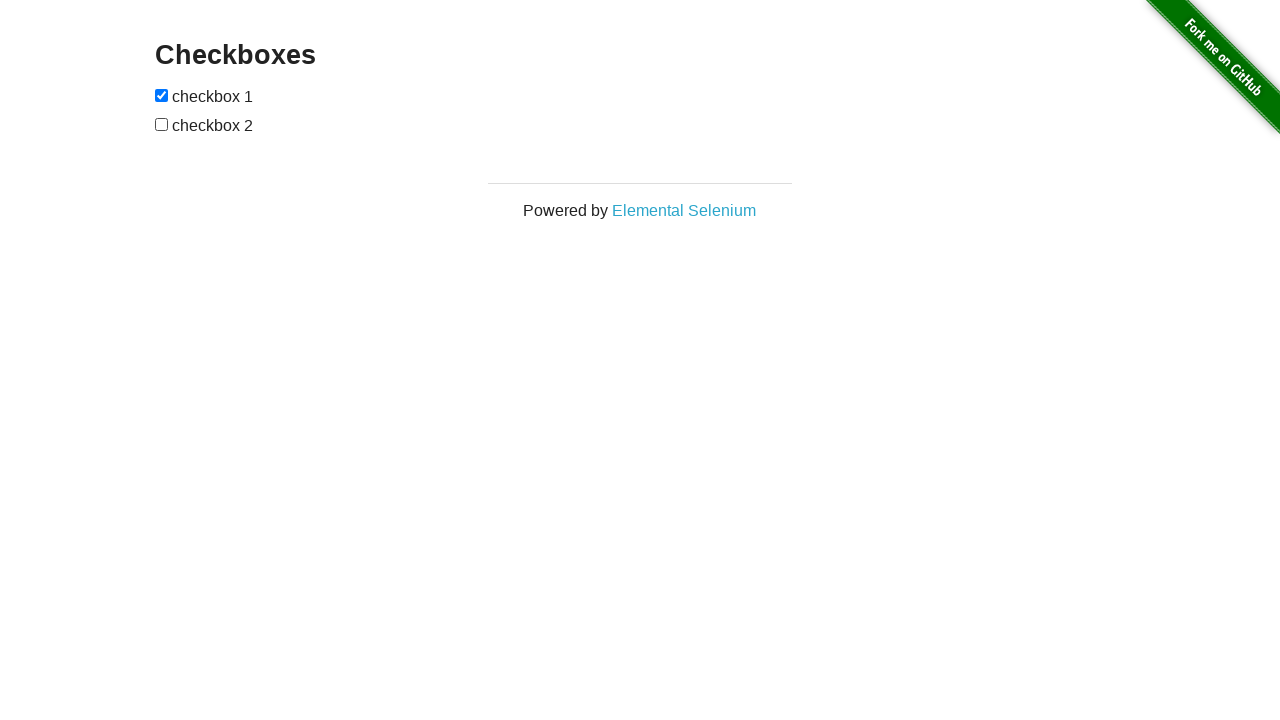

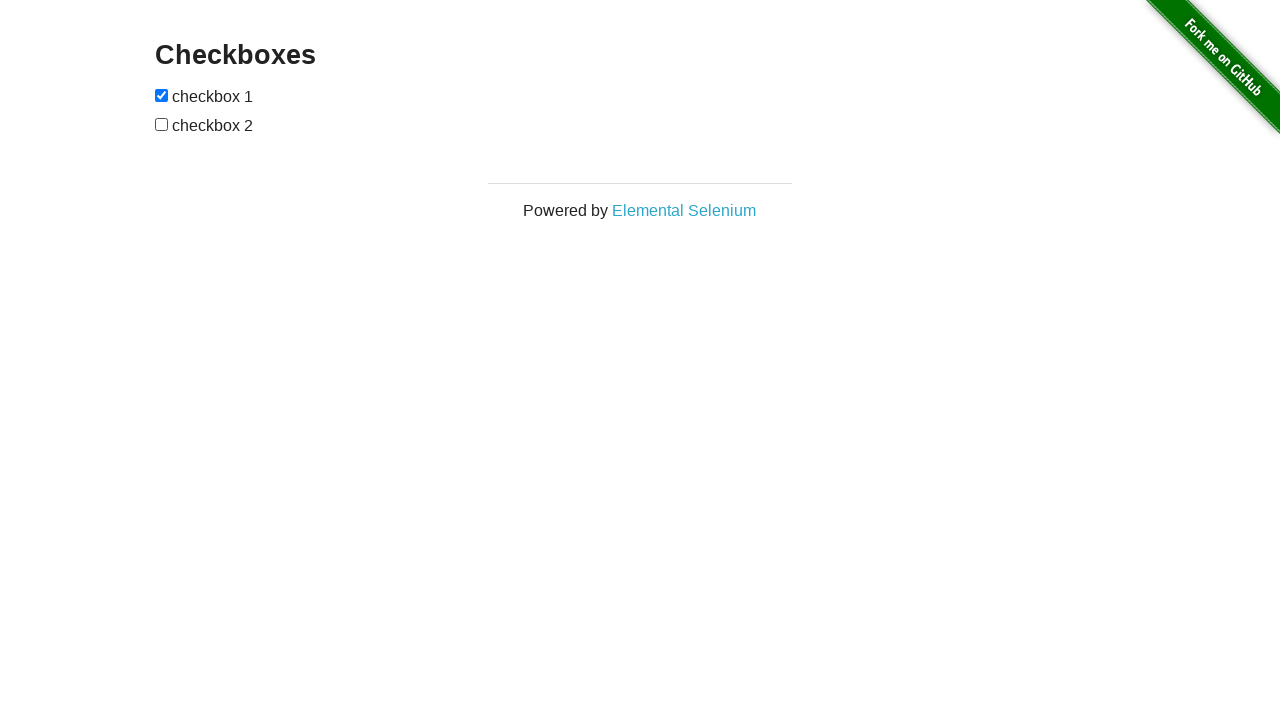